Navigates to a blog page and finds all button elements on the page by their tag name

Starting URL: http://omayo.blogspot.com/

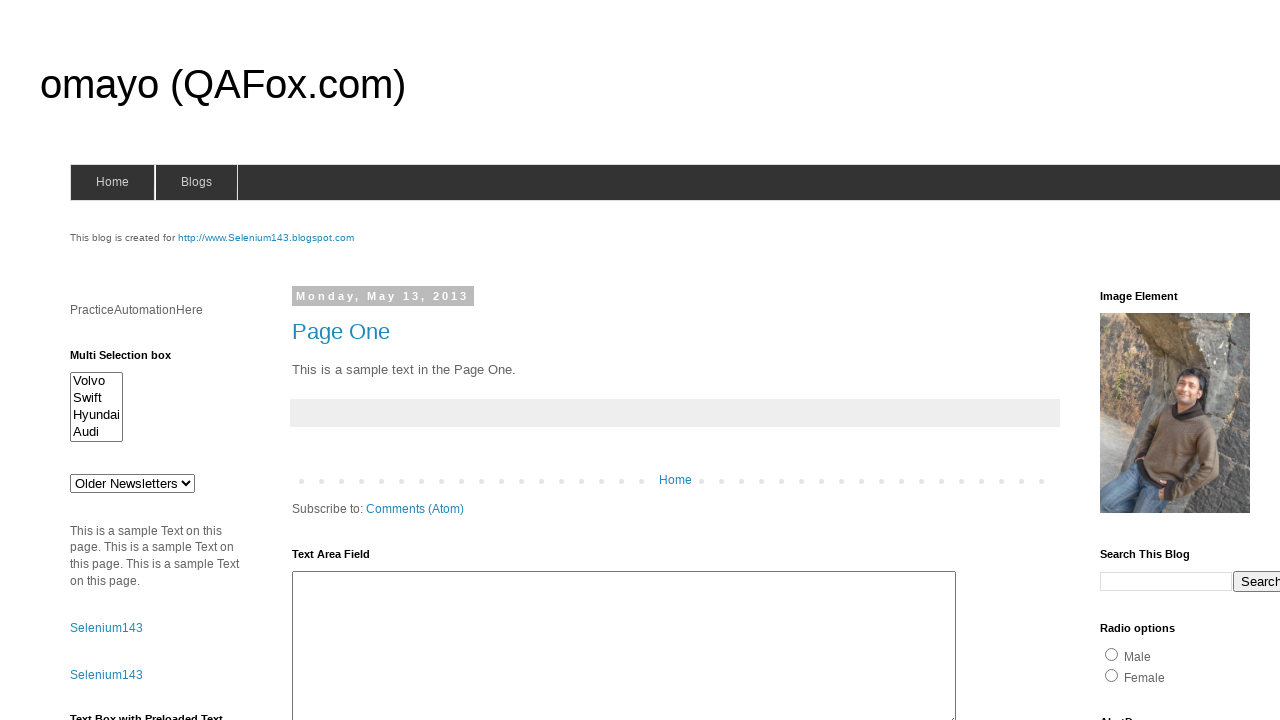

Navigated to blog page at http://omayo.blogspot.com/
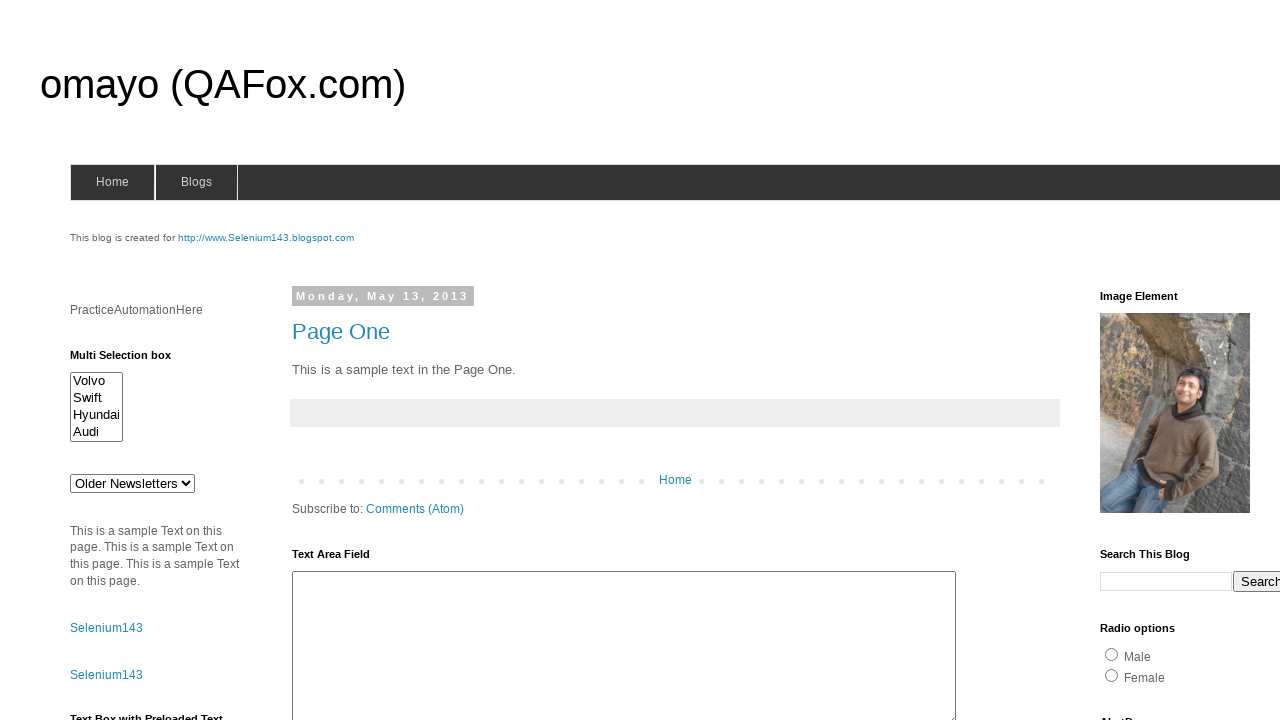

Waited for page to load with networkidle state
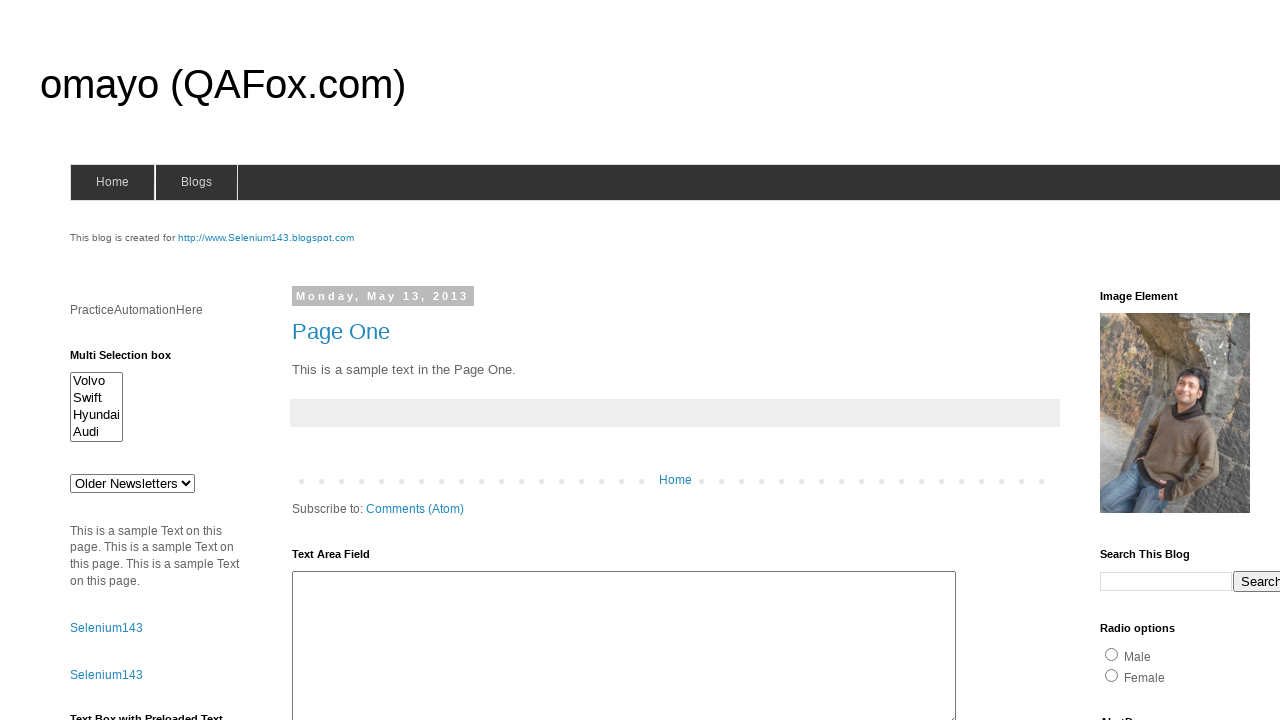

Found all button elements on the page by tag name
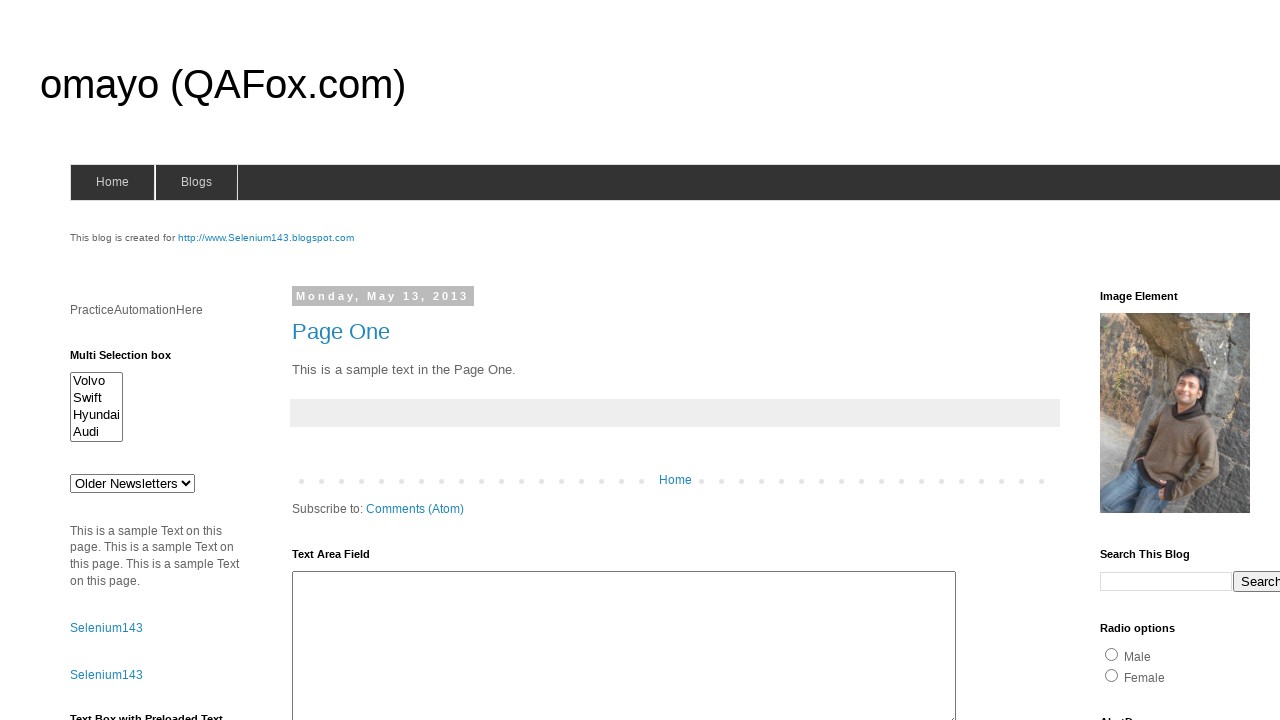

Verified that buttons are present on the page
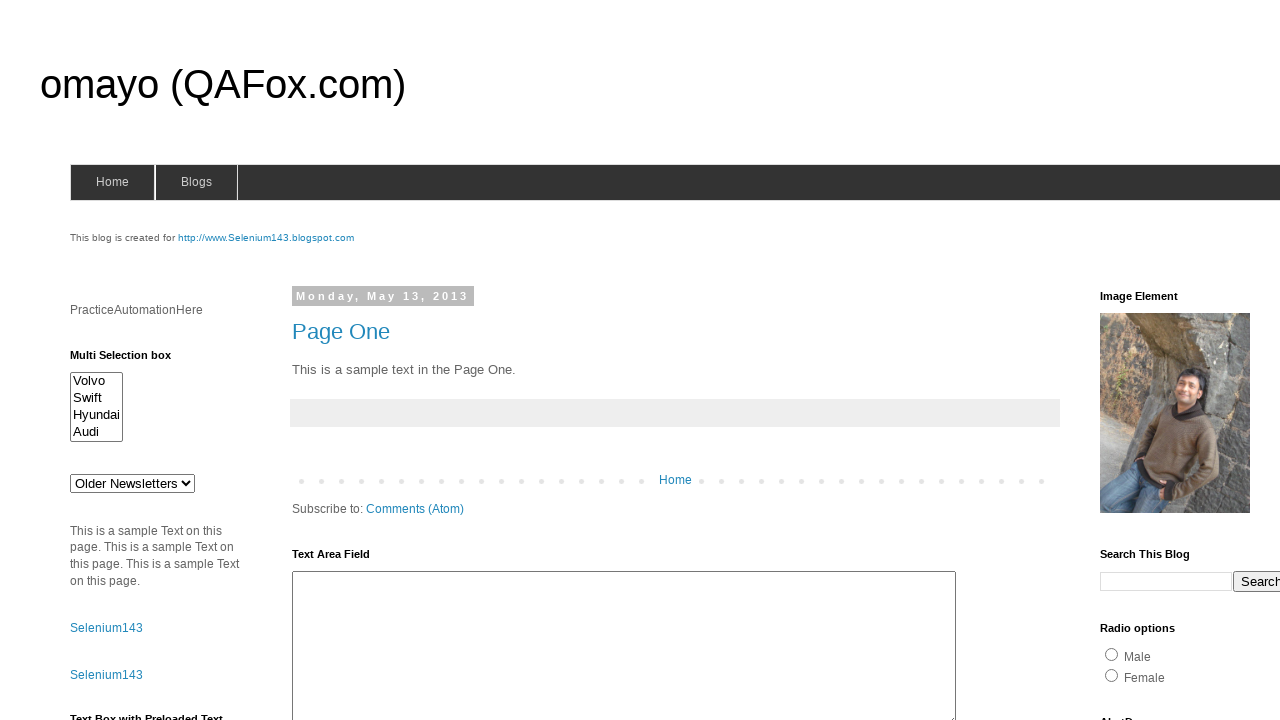

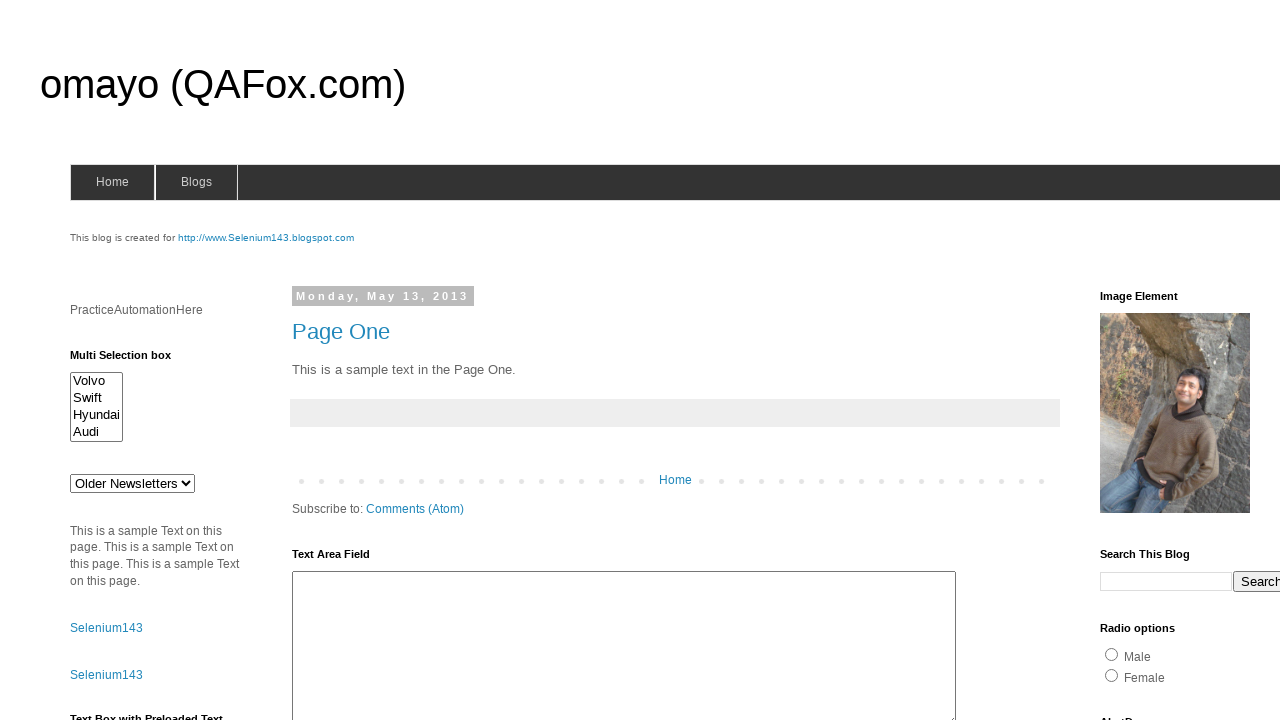